Tests a contact form with CAPTCHA by reading a math problem (e.g., 9+15), calculating the sum, entering it in the input field, and submitting the form.

Starting URL: https://hectorware.com/index.php/trial/

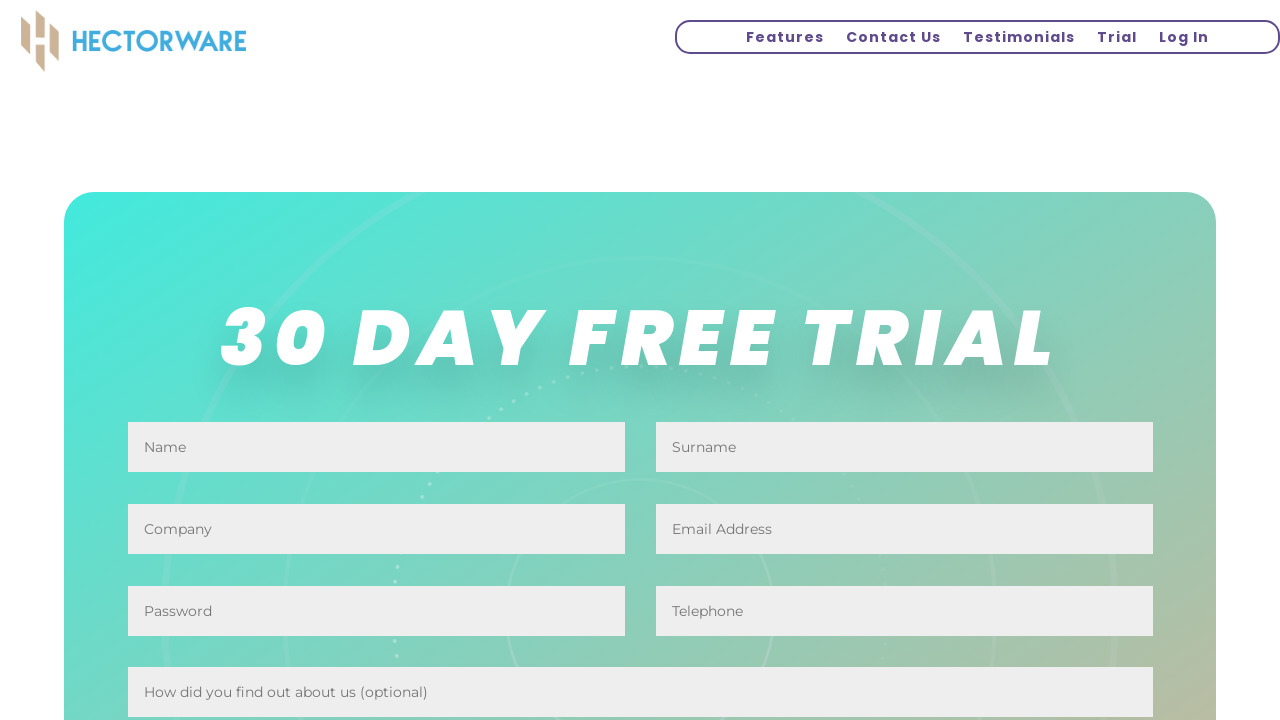

Navigated to contact form URL
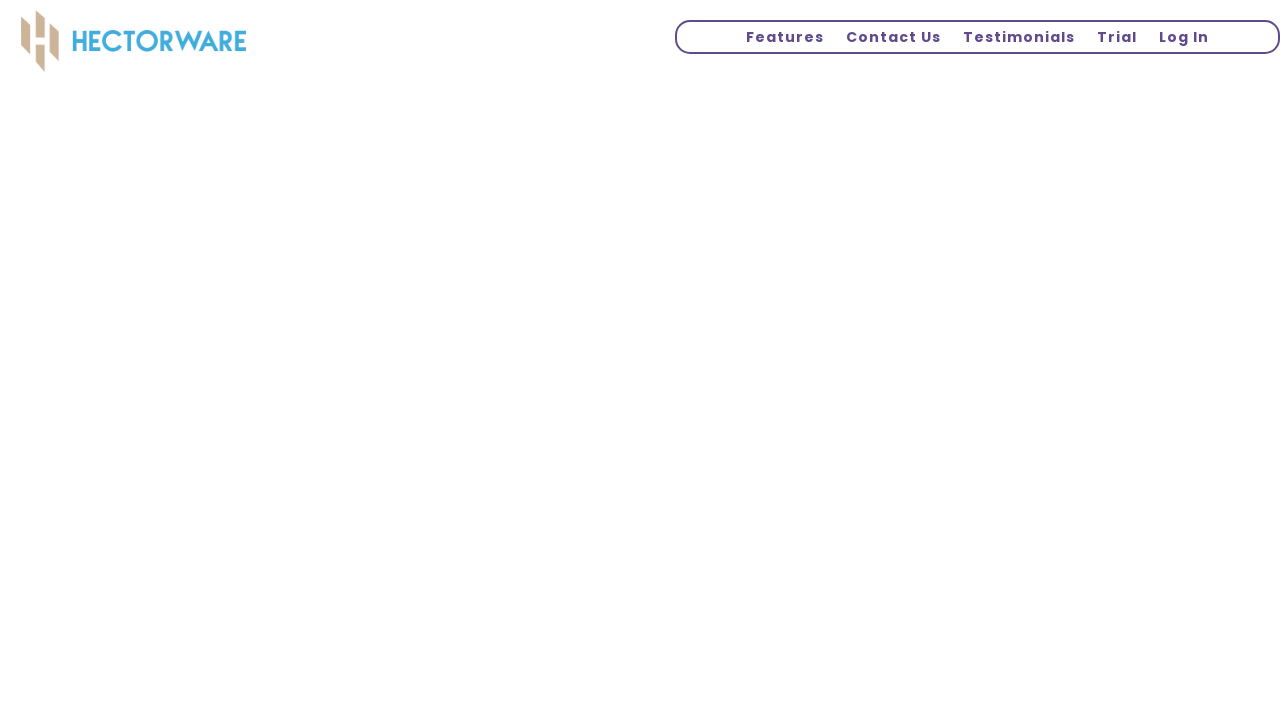

CAPTCHA question element loaded
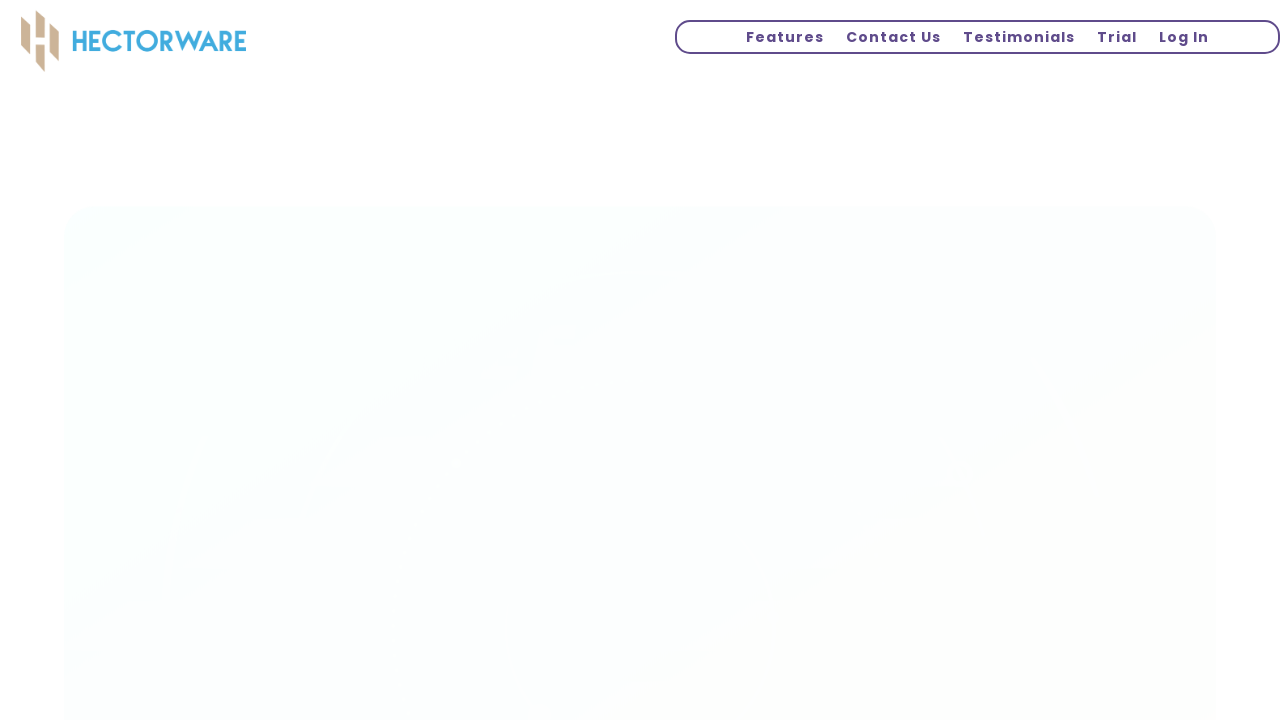

Read CAPTCHA math problem: 1 + 3
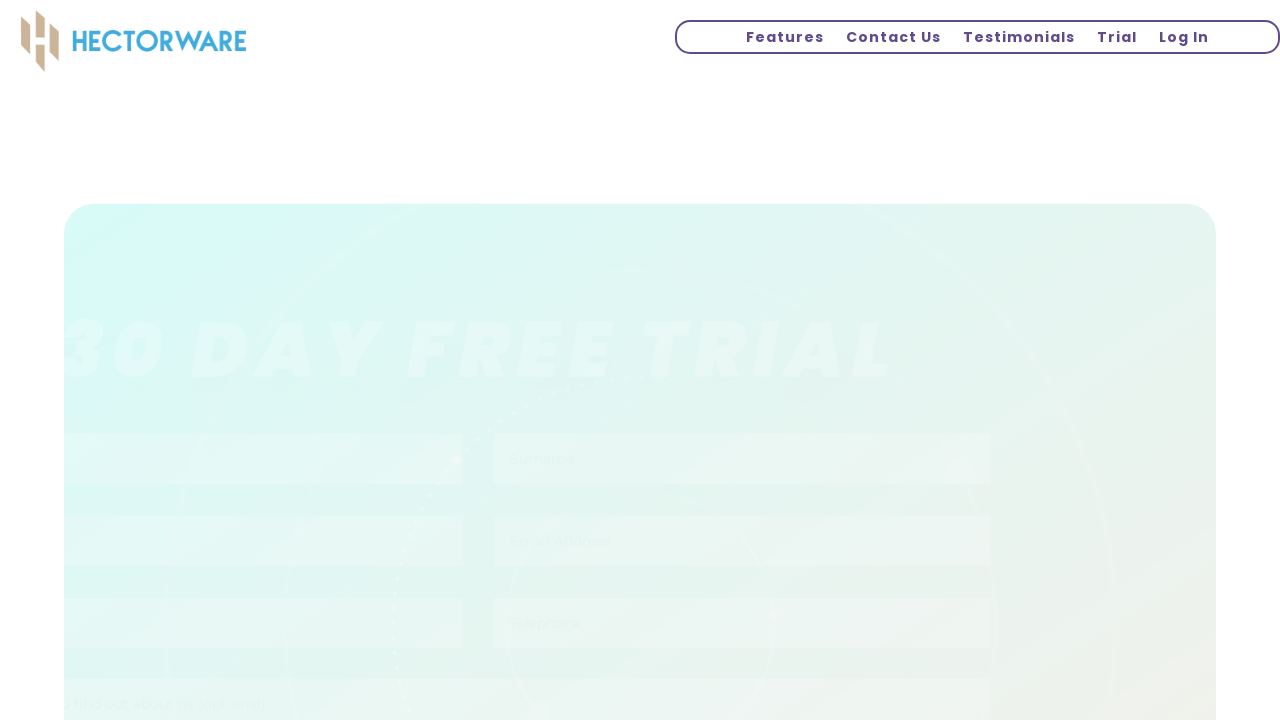

Calculated CAPTCHA answer: 1 + 3 = 4
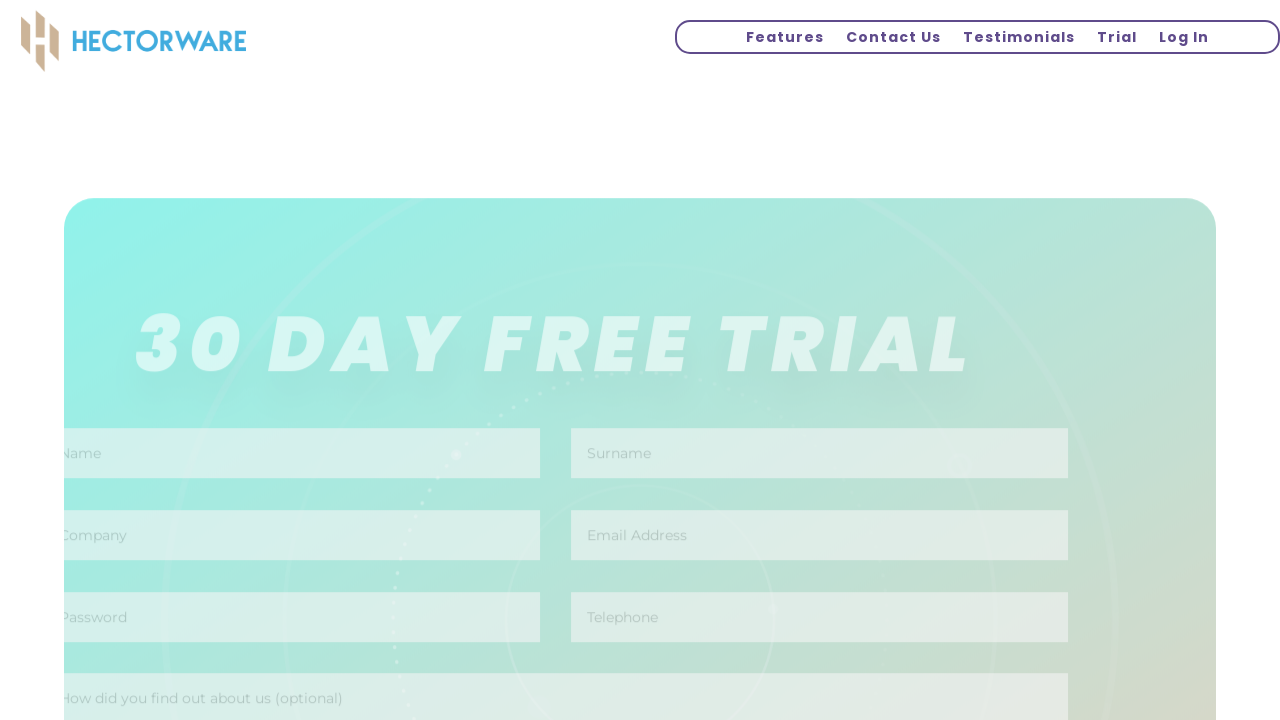

Entered CAPTCHA answer '4' in input field on input.et_pb_contact_captcha
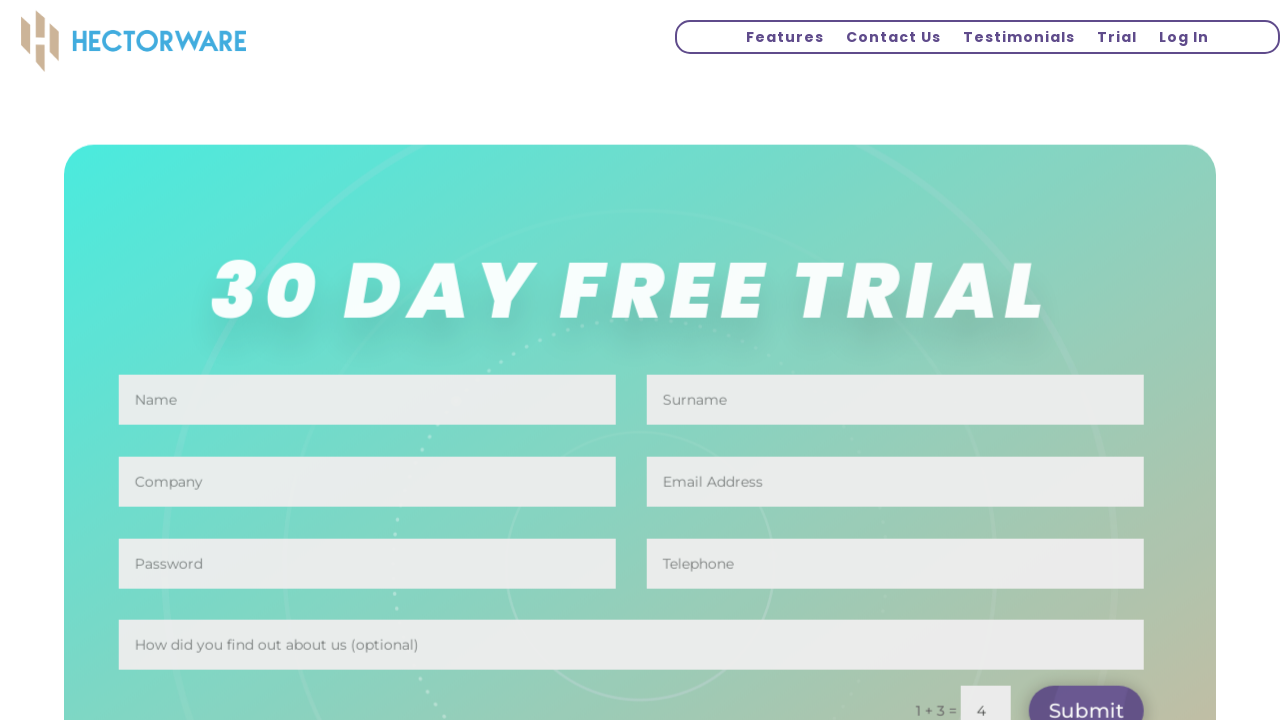

Submitted form by pressing Enter on input.et_pb_contact_captcha
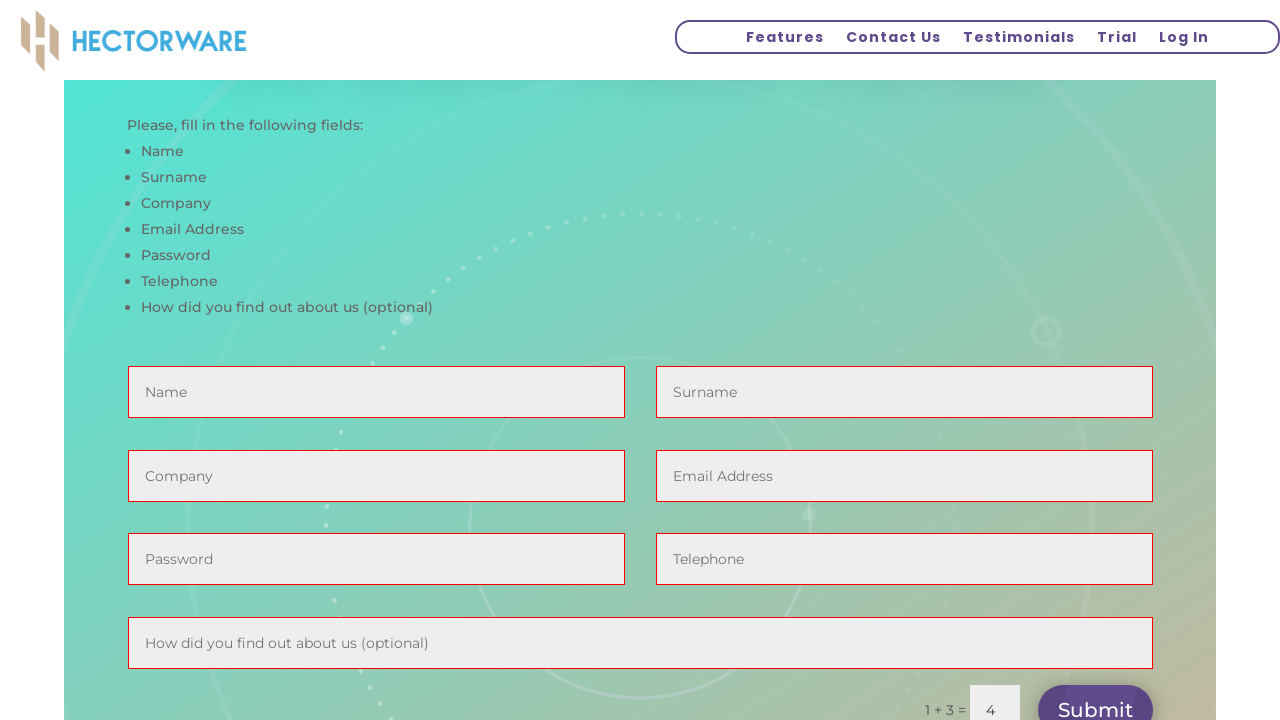

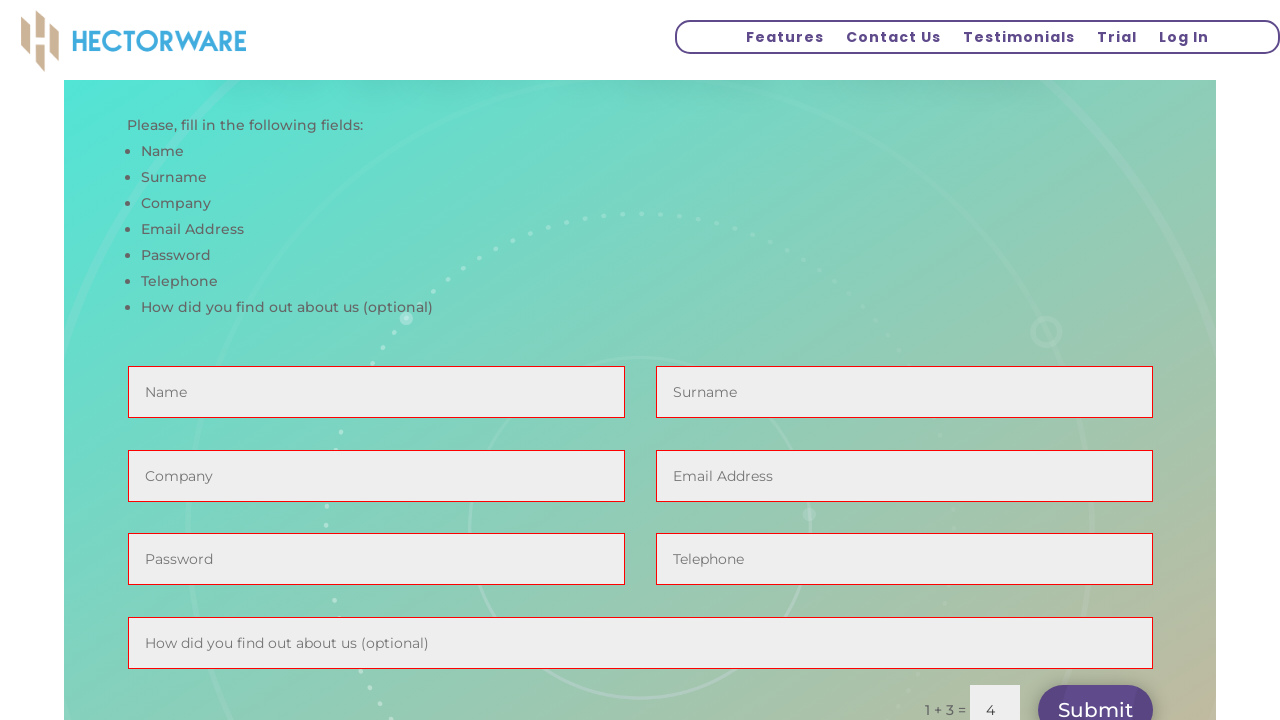